Opens the Store menu and navigates to the best-sellers collection in the merch store

Starting URL: https://www.mtggoldfish.com

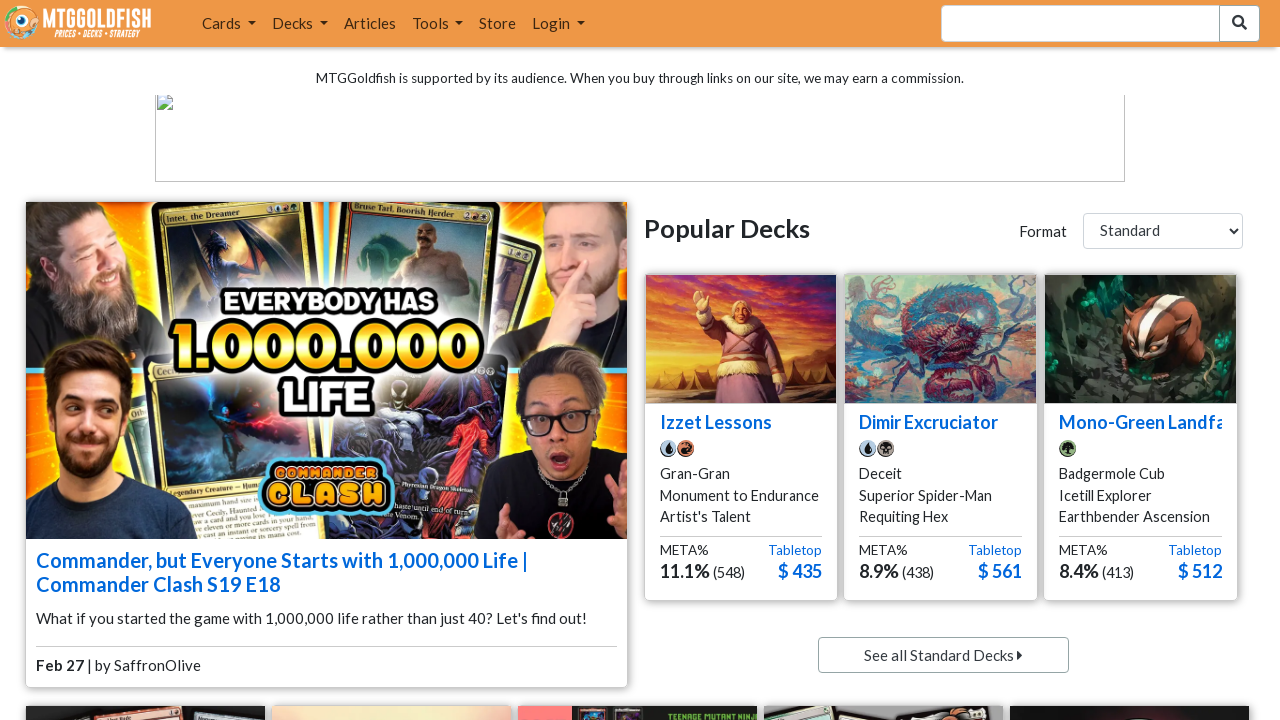

Clicked on Store menu at (498, 23) on xpath=//*[contains(text(),'Store')]
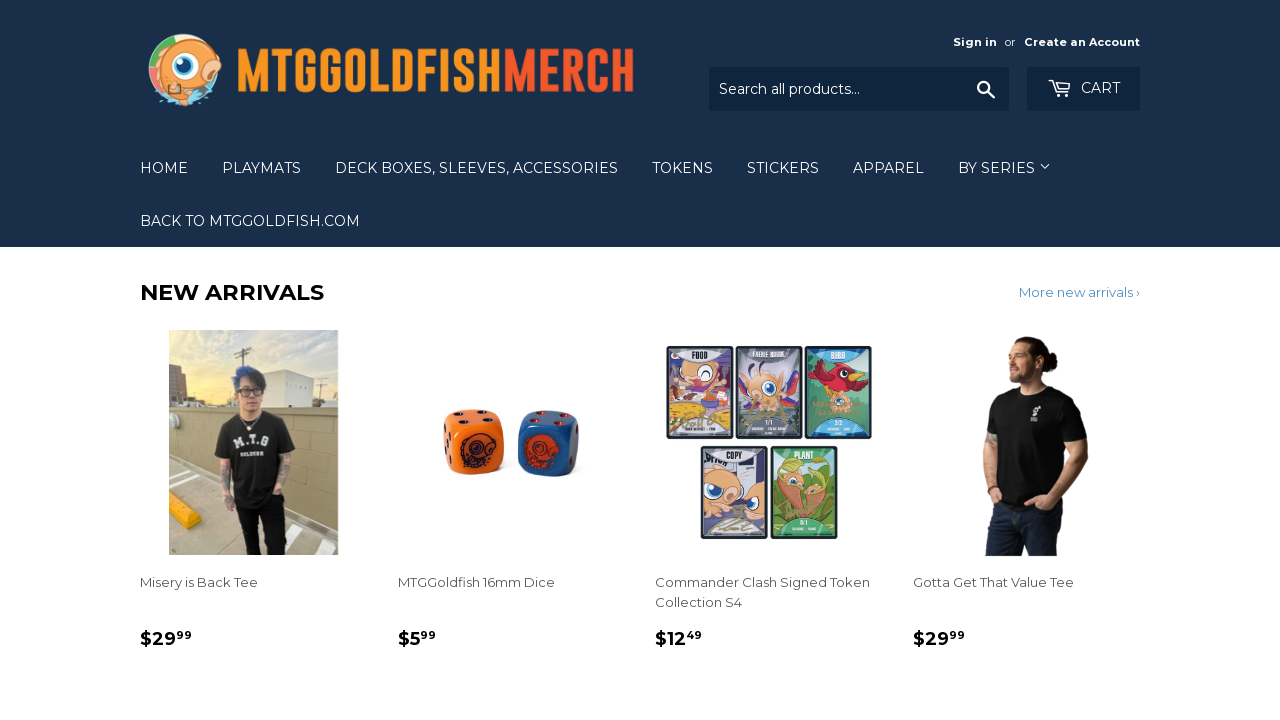

Waited for dropdown menu to appear
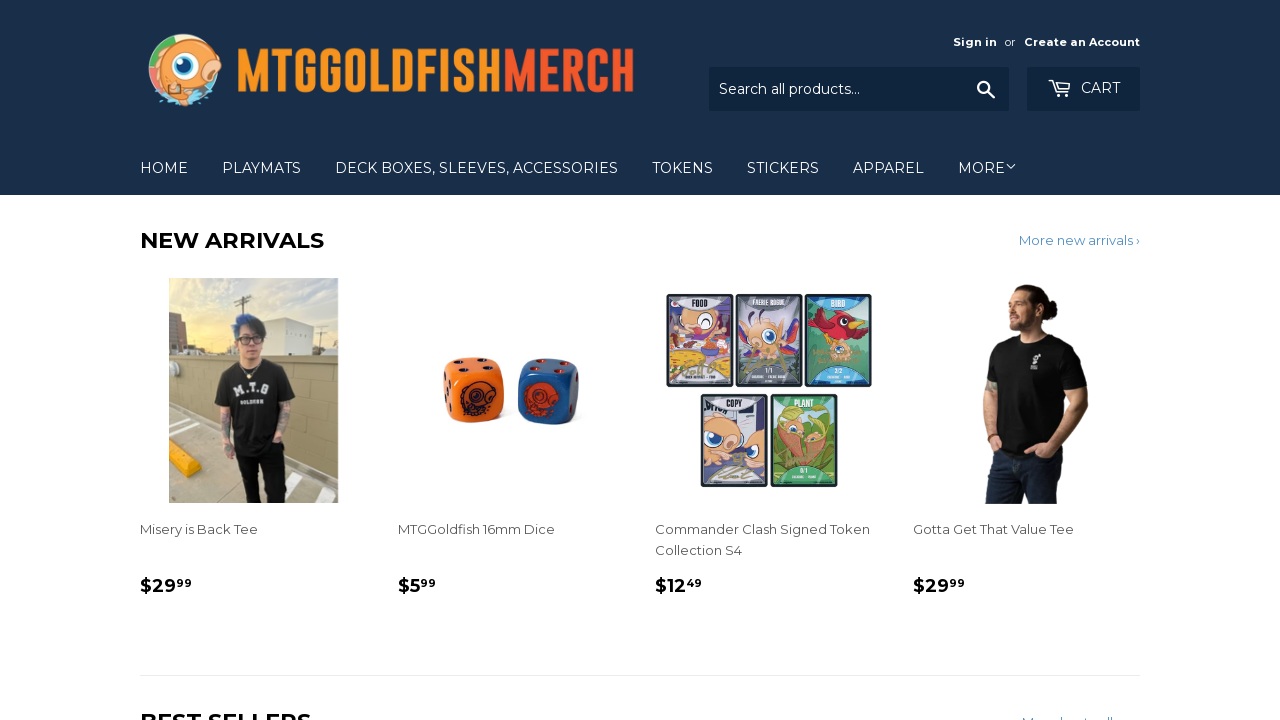

Clicked on best-sellers collection link in merch store at (1081, 712) on a[href='/collections/best-sellers']
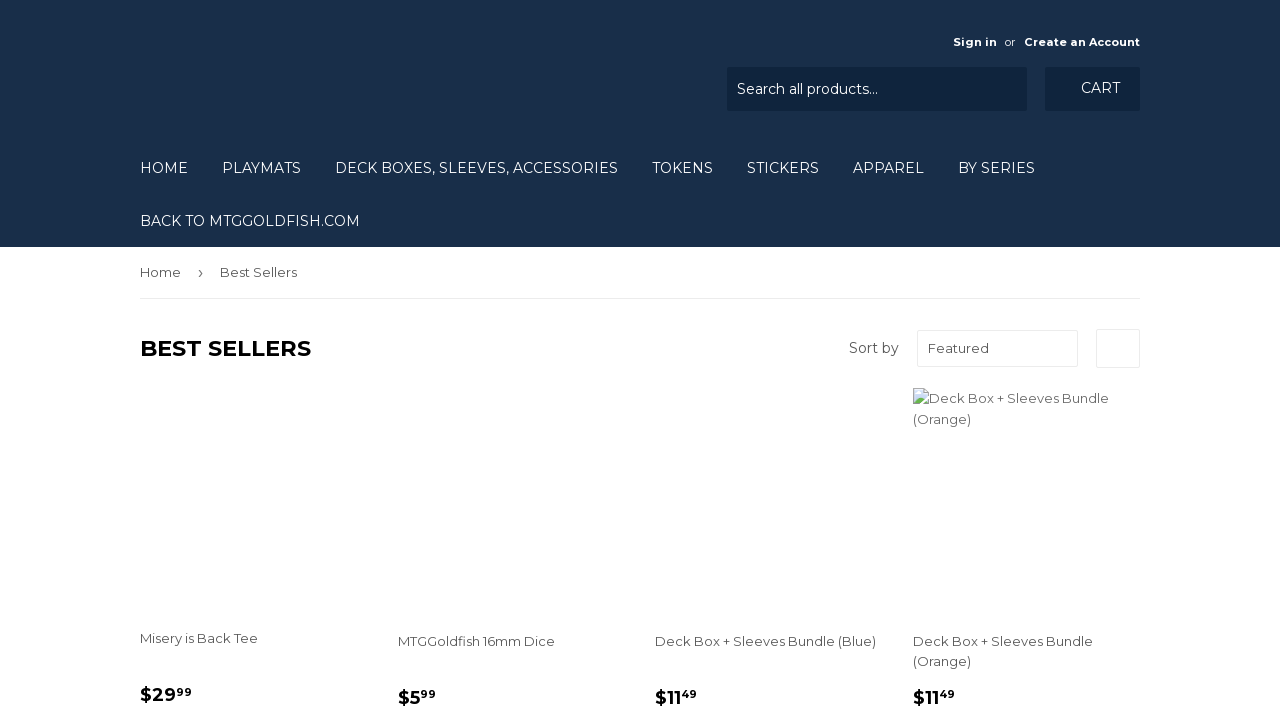

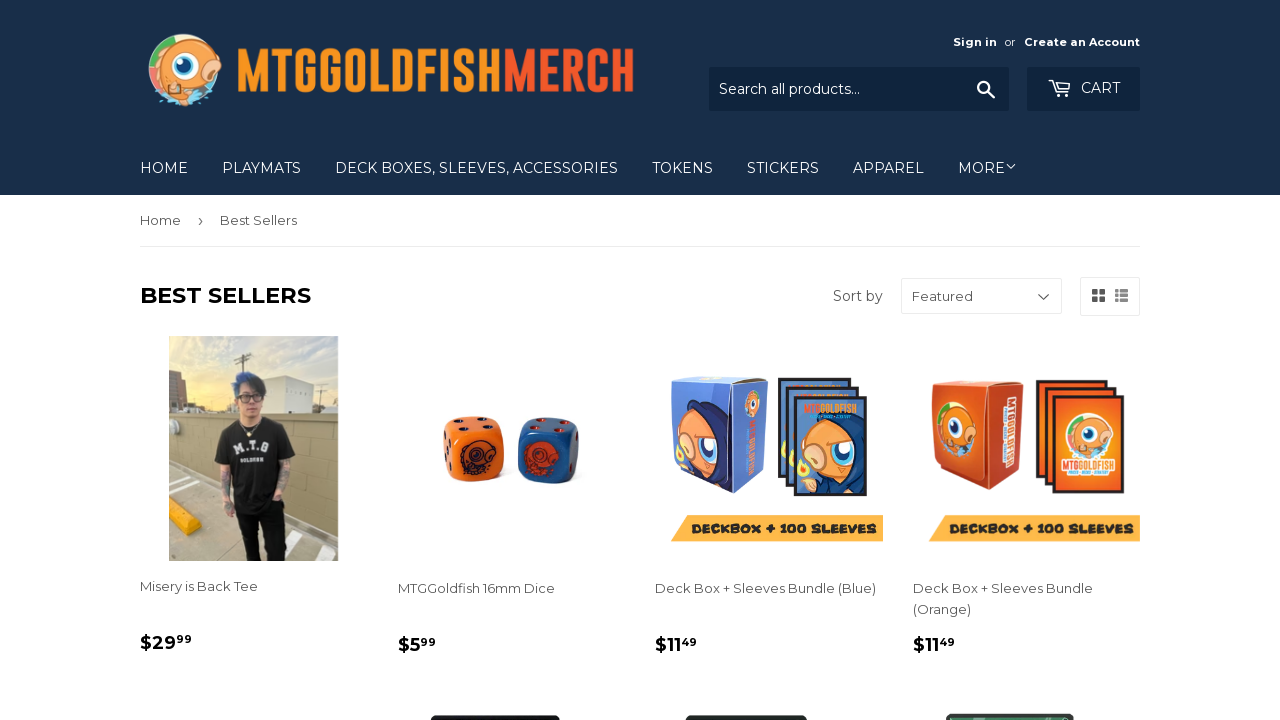